Tests that todo data persists after page reload by creating items, checking one, and reloading

Starting URL: https://demo.playwright.dev/todomvc

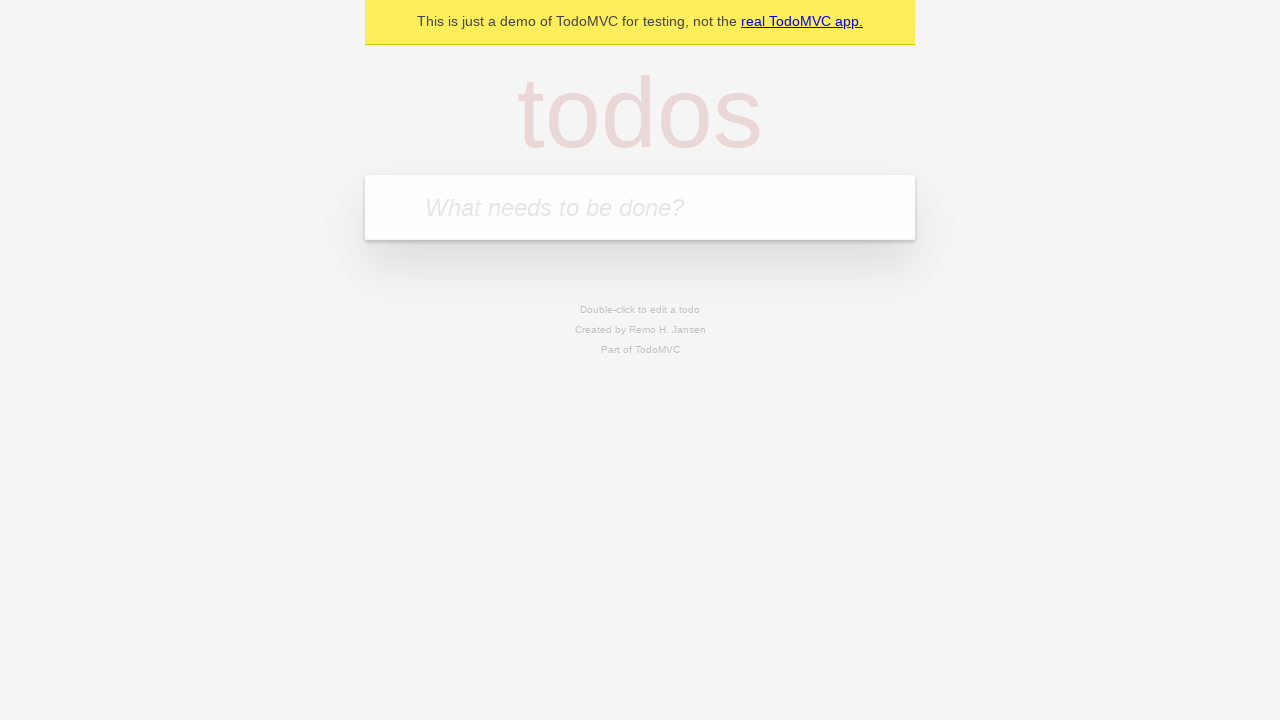

Filled todo input field with 'buy some cheese' on internal:attr=[placeholder="What needs to be done?"i]
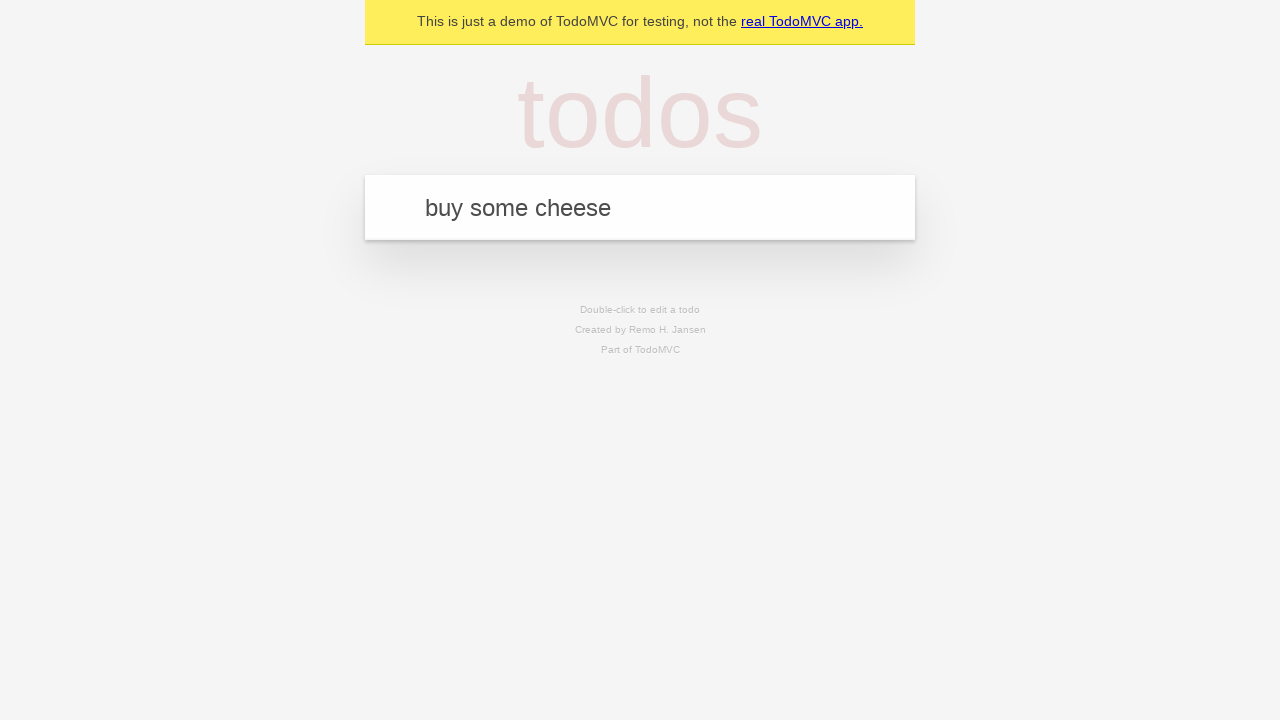

Pressed Enter to create todo 'buy some cheese' on internal:attr=[placeholder="What needs to be done?"i]
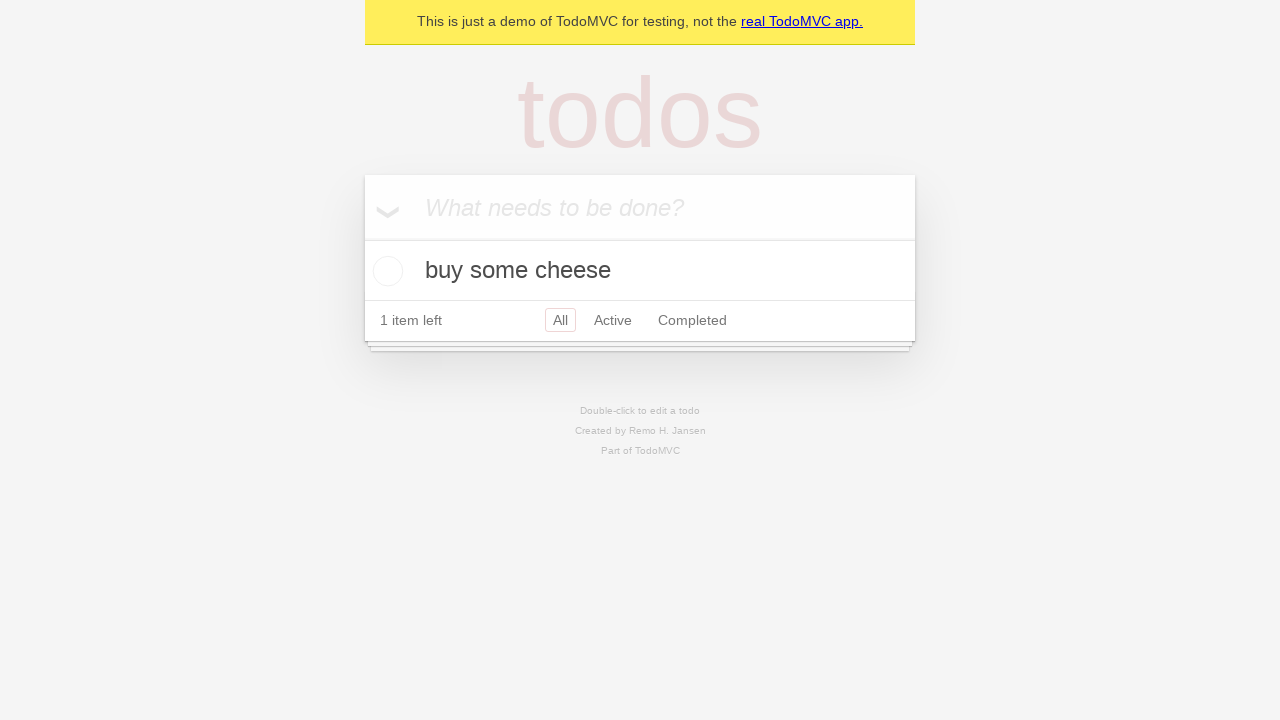

Filled todo input field with 'feed the cat' on internal:attr=[placeholder="What needs to be done?"i]
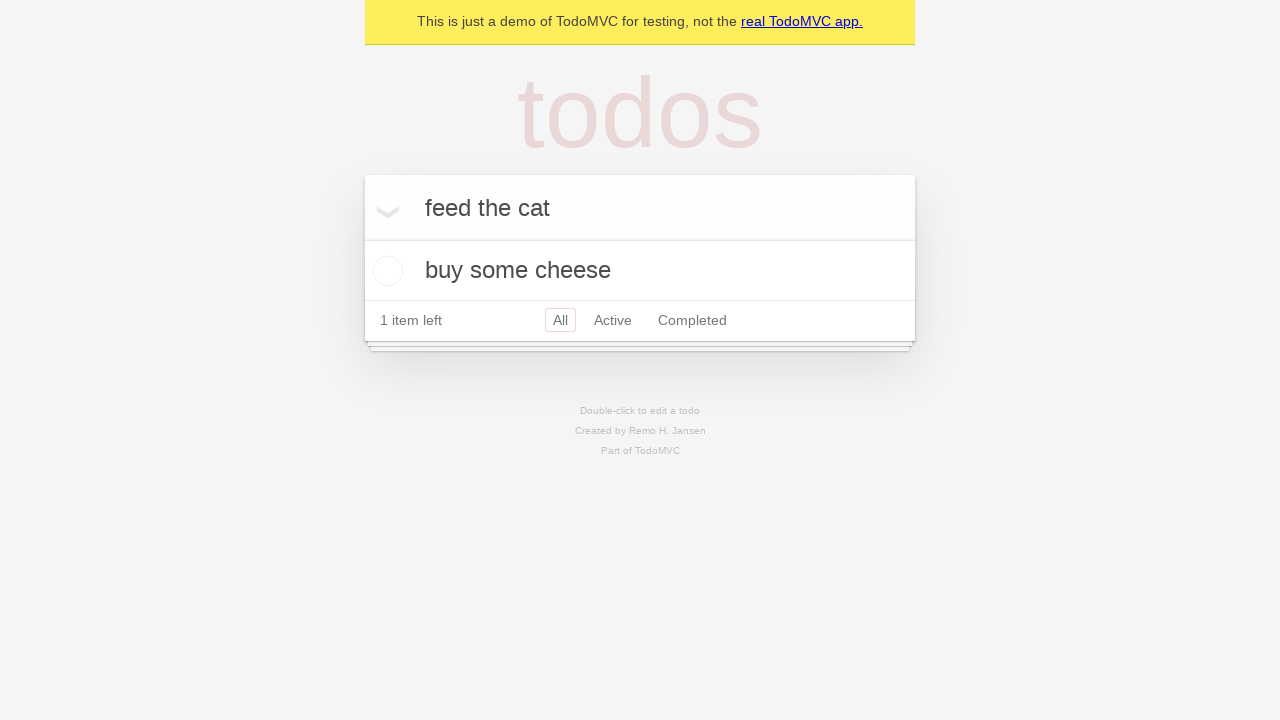

Pressed Enter to create todo 'feed the cat' on internal:attr=[placeholder="What needs to be done?"i]
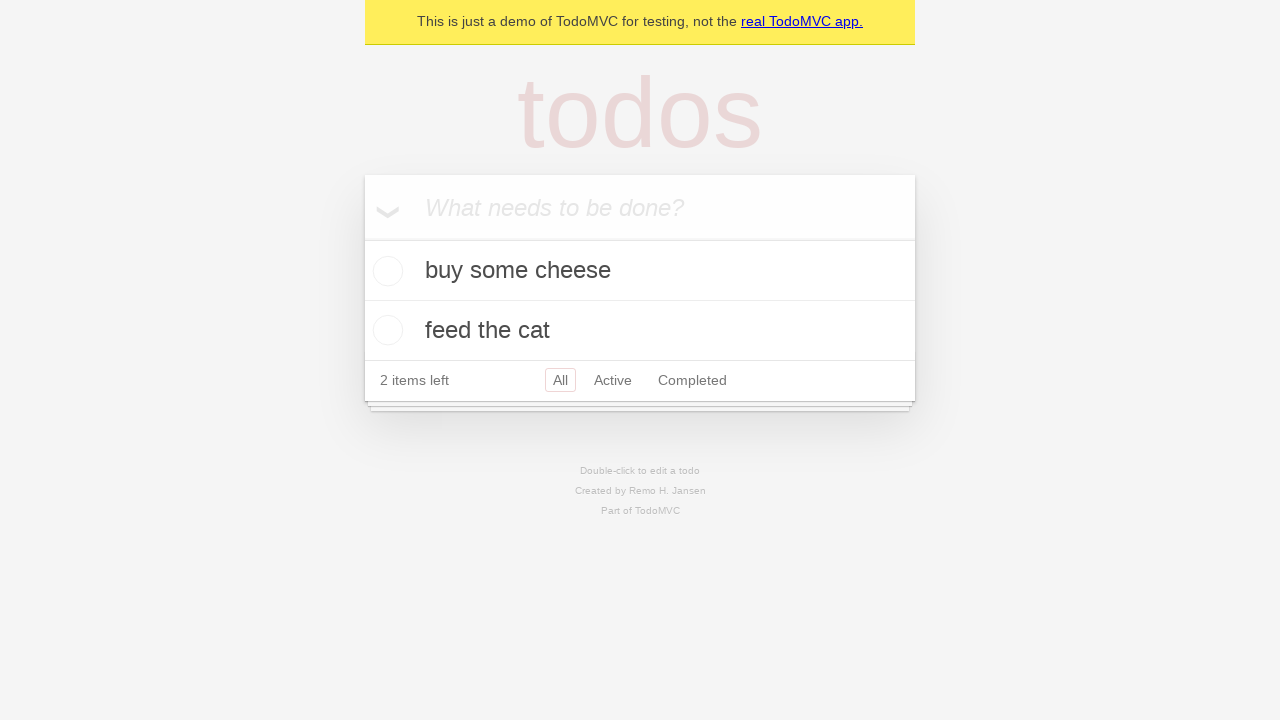

Waited for both todo items to be created
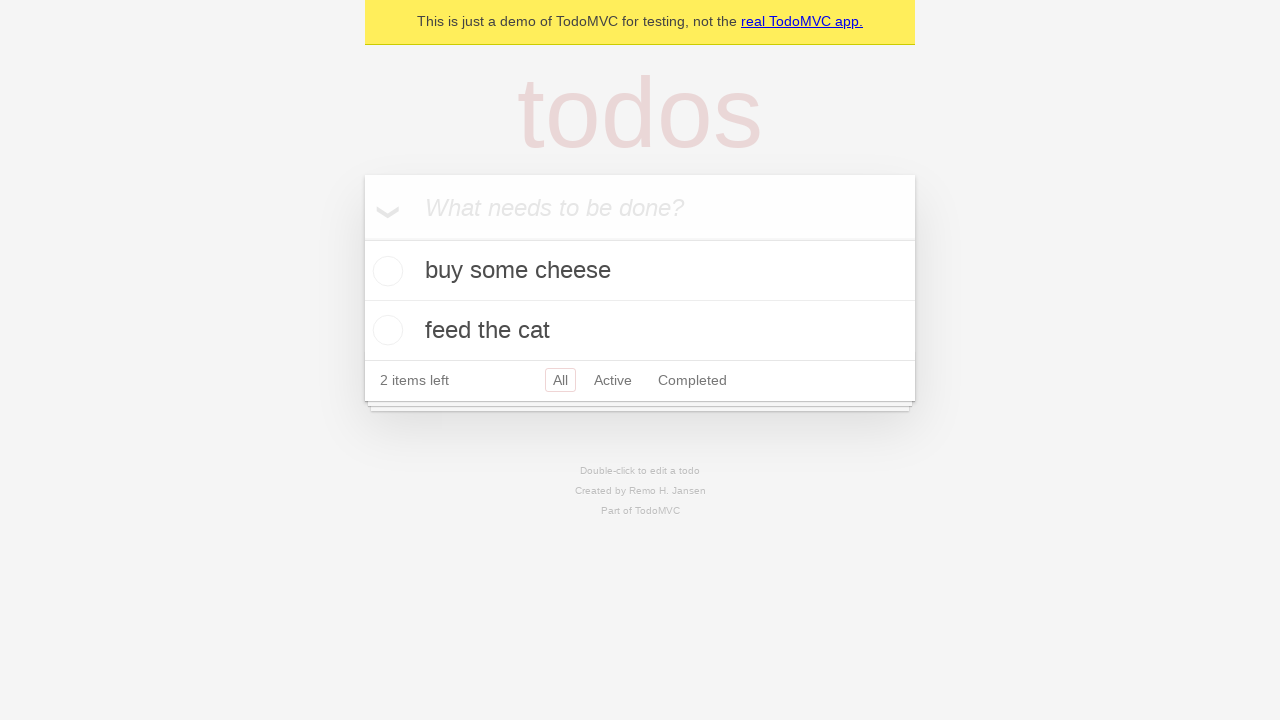

Located all todo items on the page
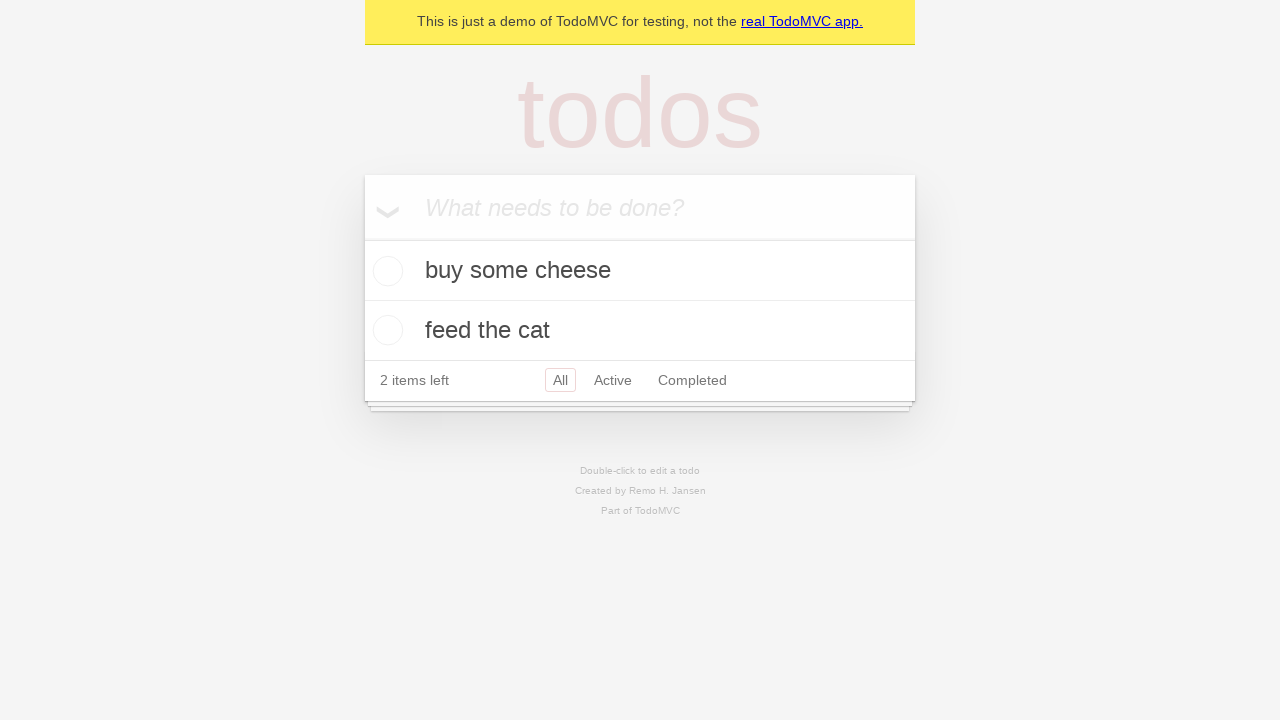

Located checkbox for first todo item
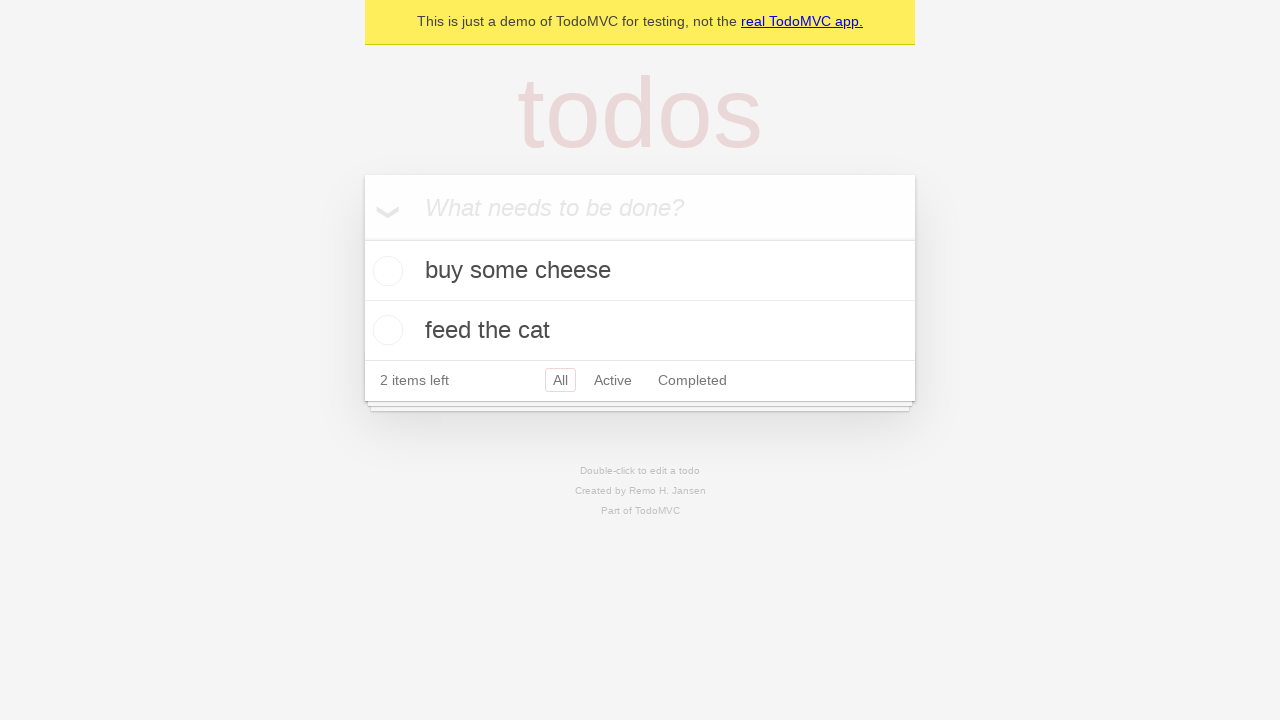

Checked the first todo item at (385, 271) on internal:testid=[data-testid="todo-item"s] >> nth=0 >> internal:role=checkbox
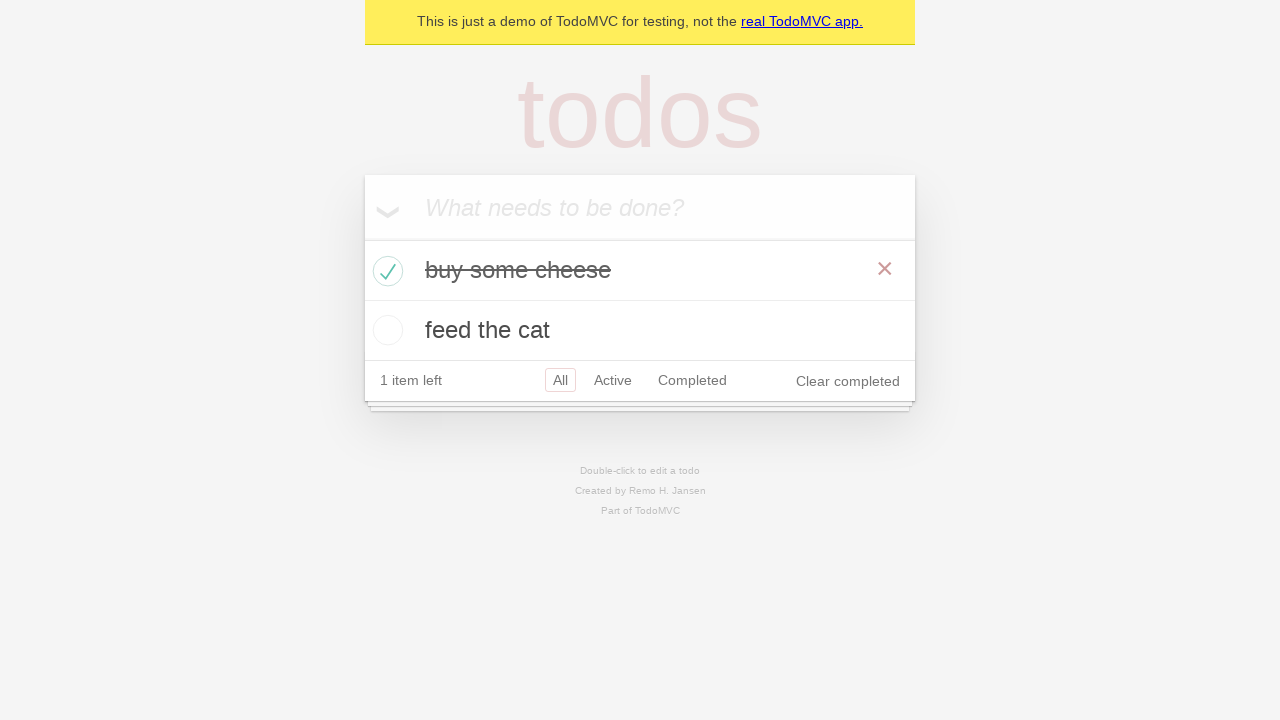

Reloaded the page to test data persistence
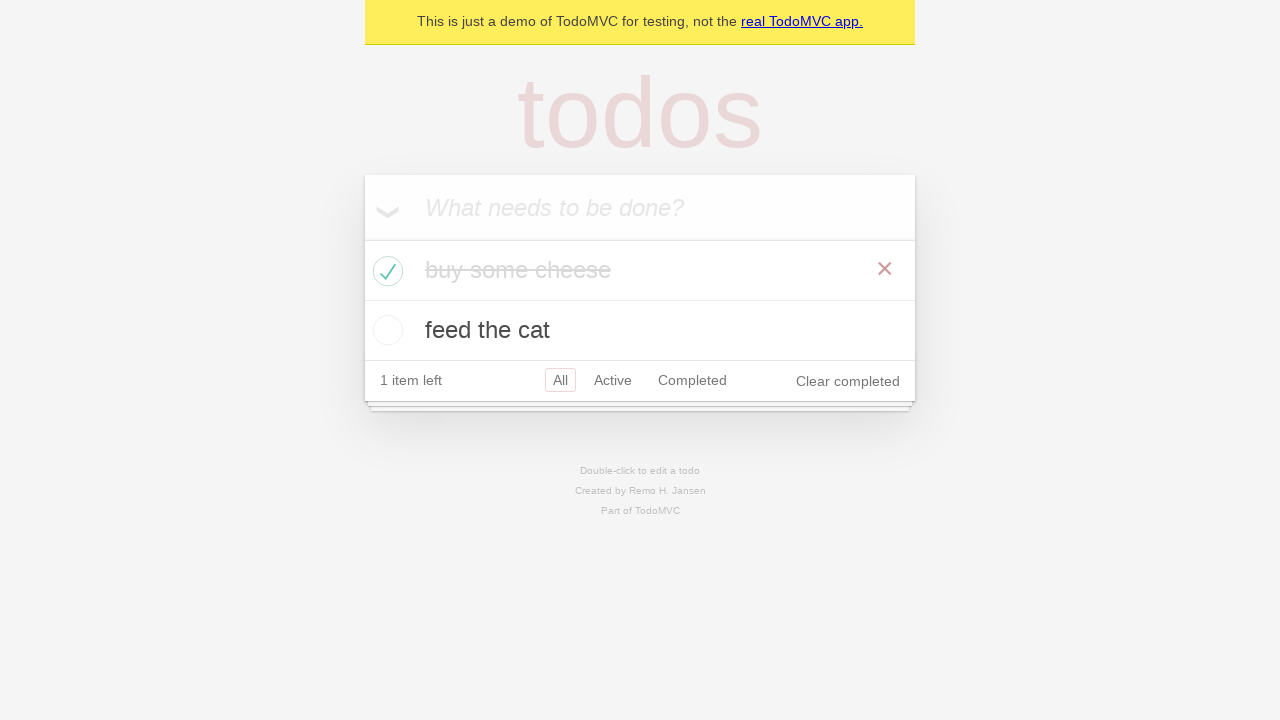

Waited for todo items to load after page reload
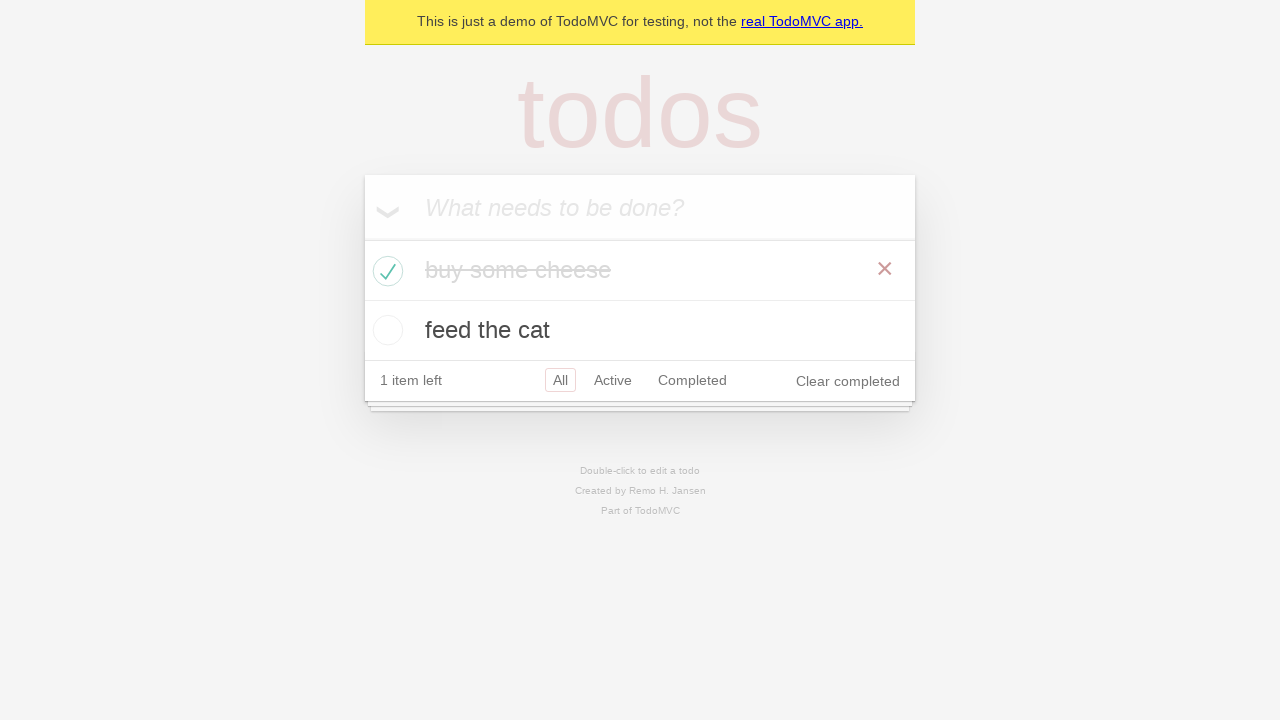

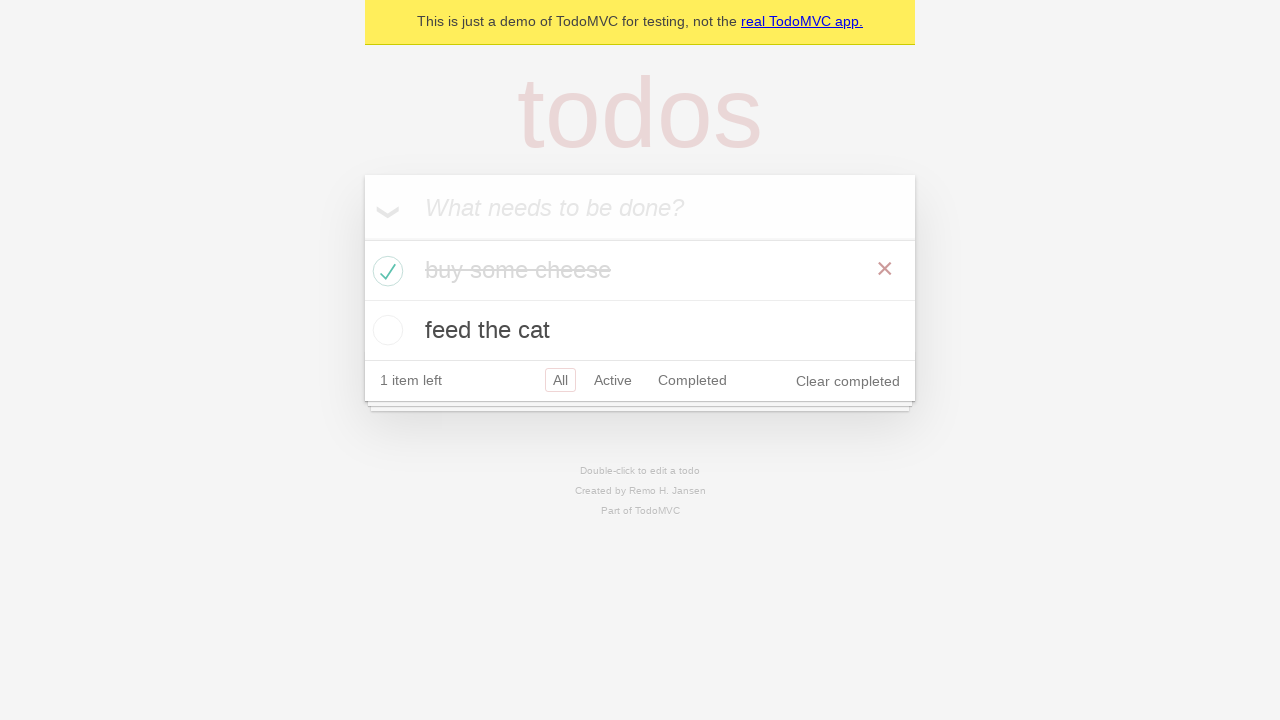